Tests that the contact page exists and loads successfully

Starting URL: https://khaledaun.com/contact

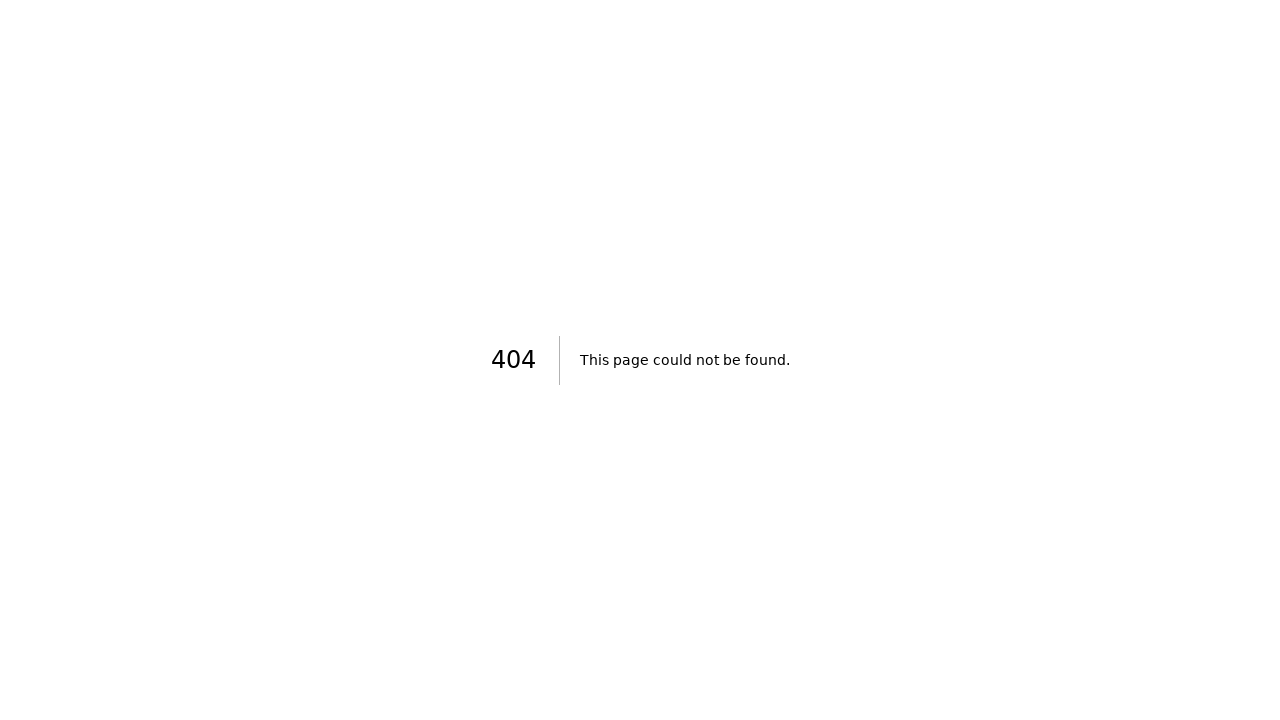

Waited for page to reach networkidle load state
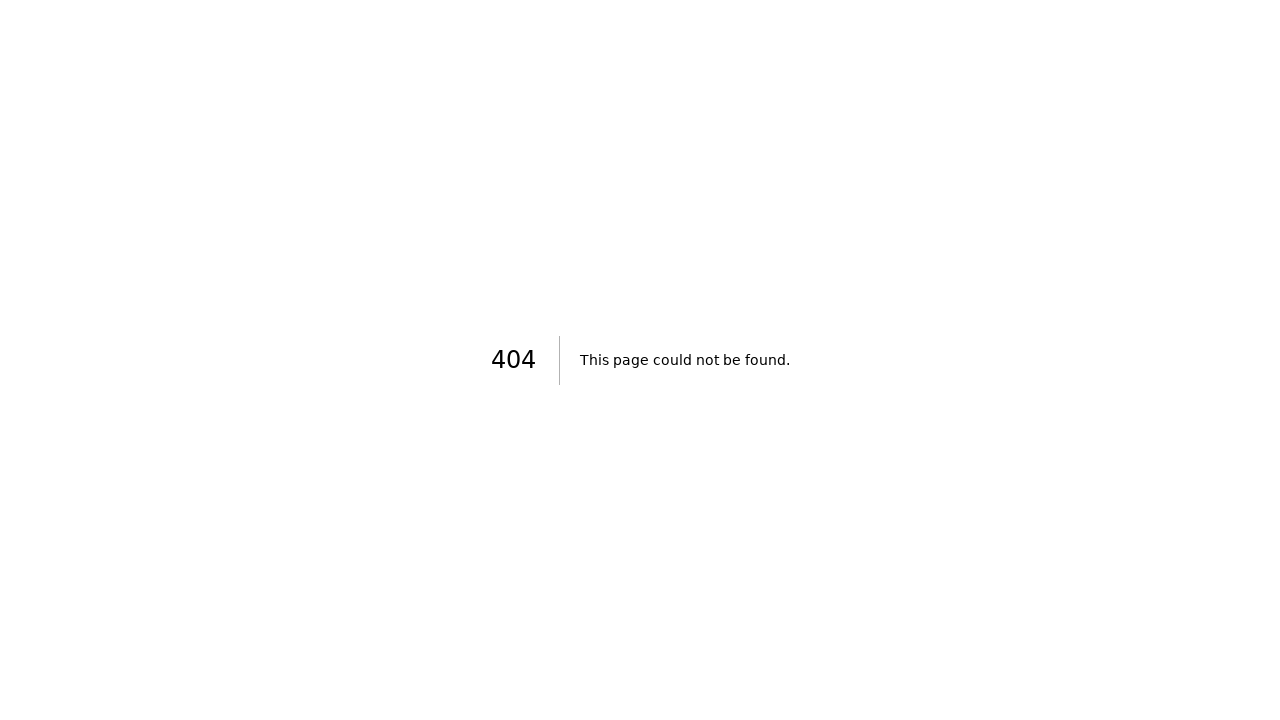

Navigated to alternate contact page URL (English locale)
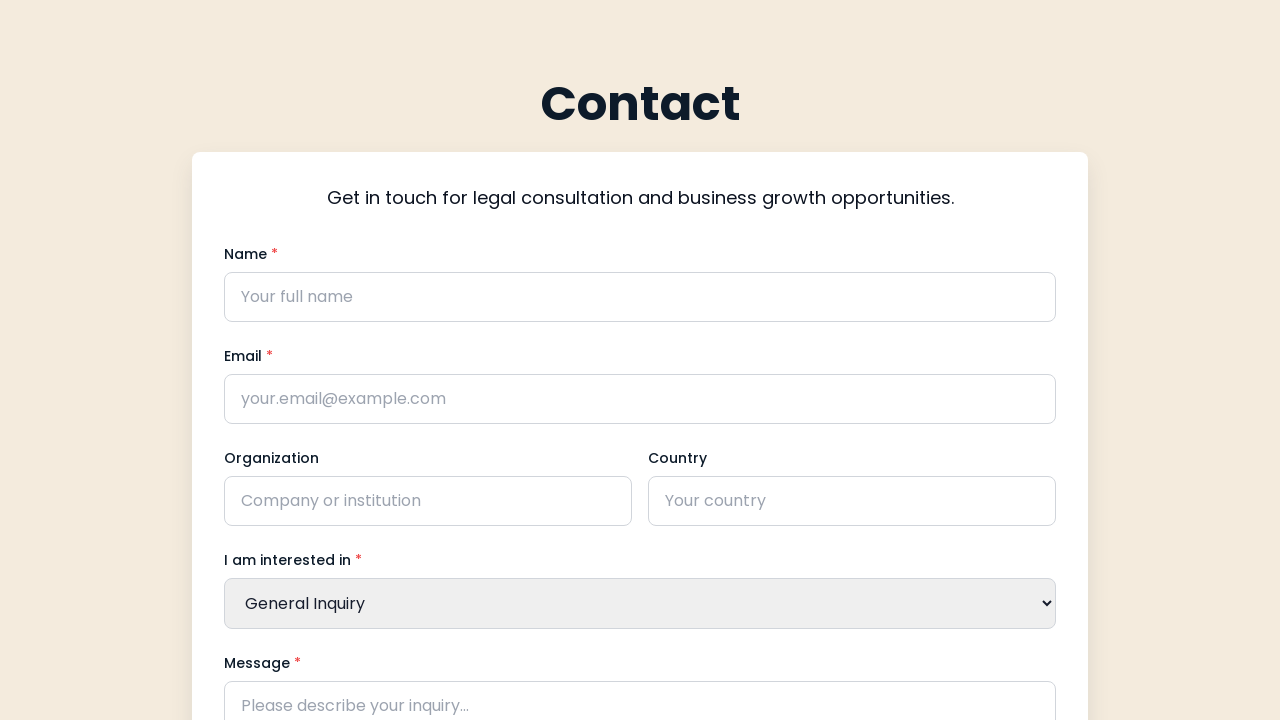

Waited for alternate contact page to reach networkidle load state
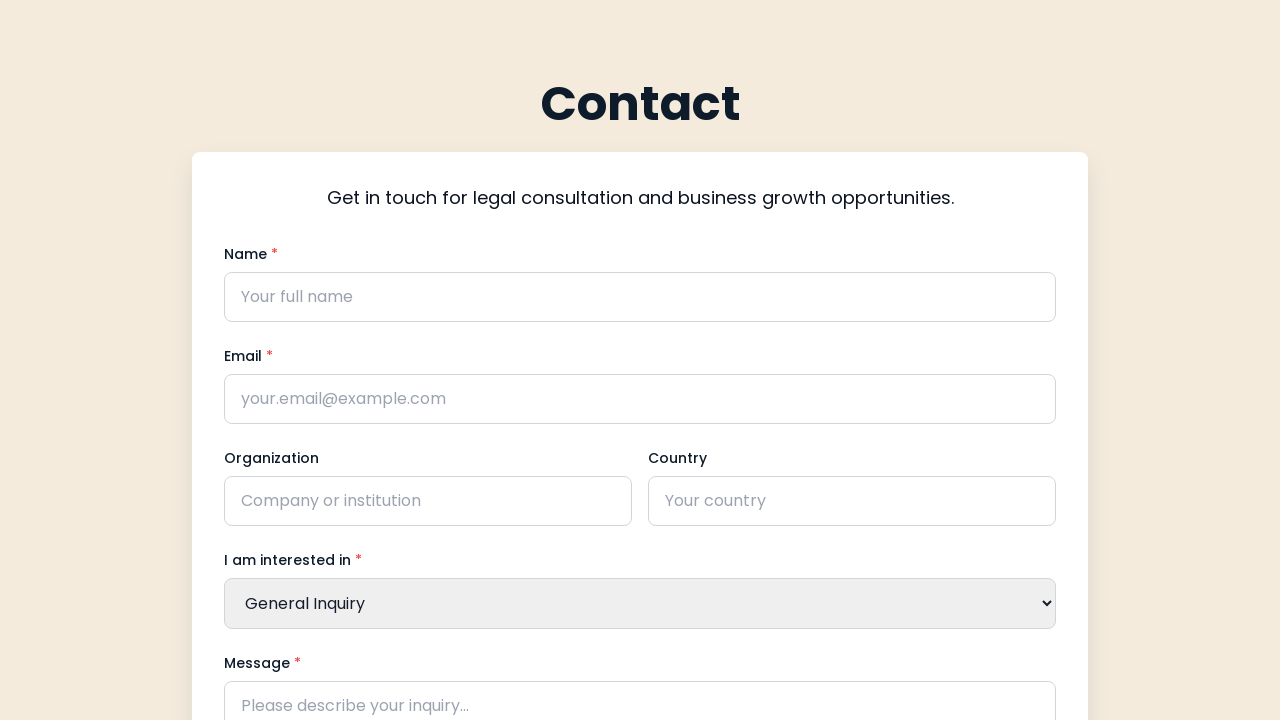

Verified that contact page URL contains 'contact'
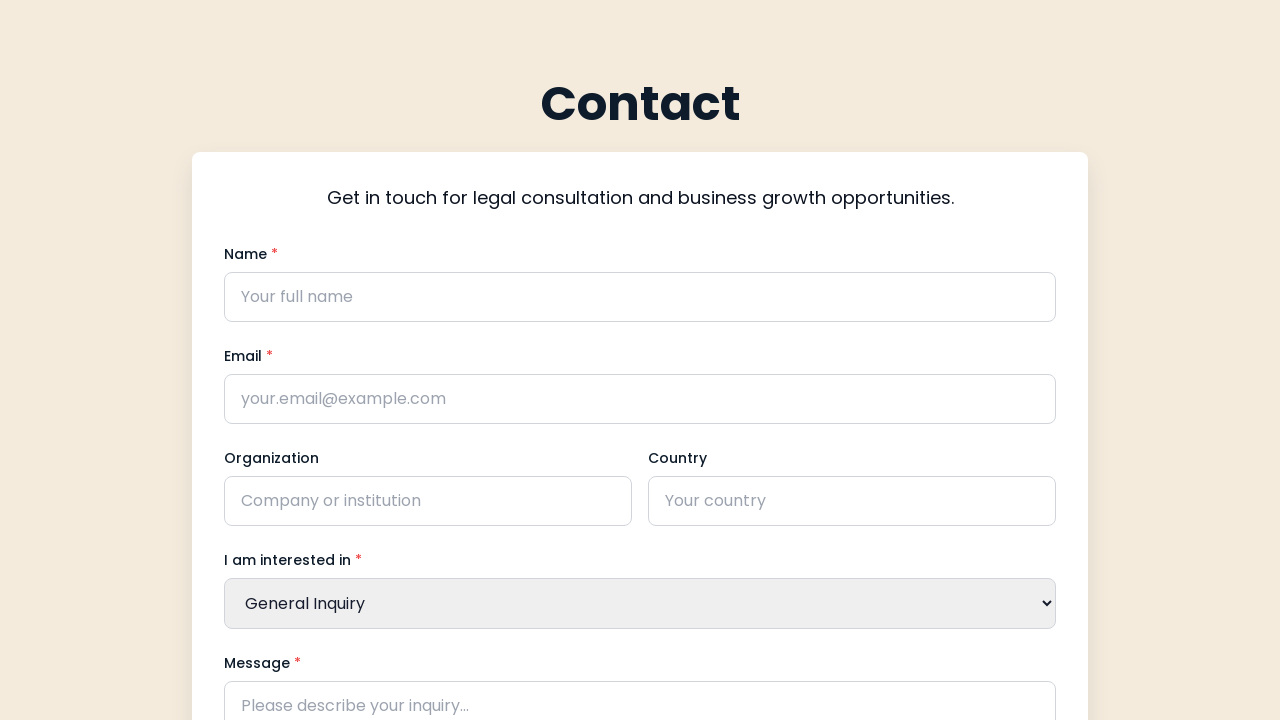

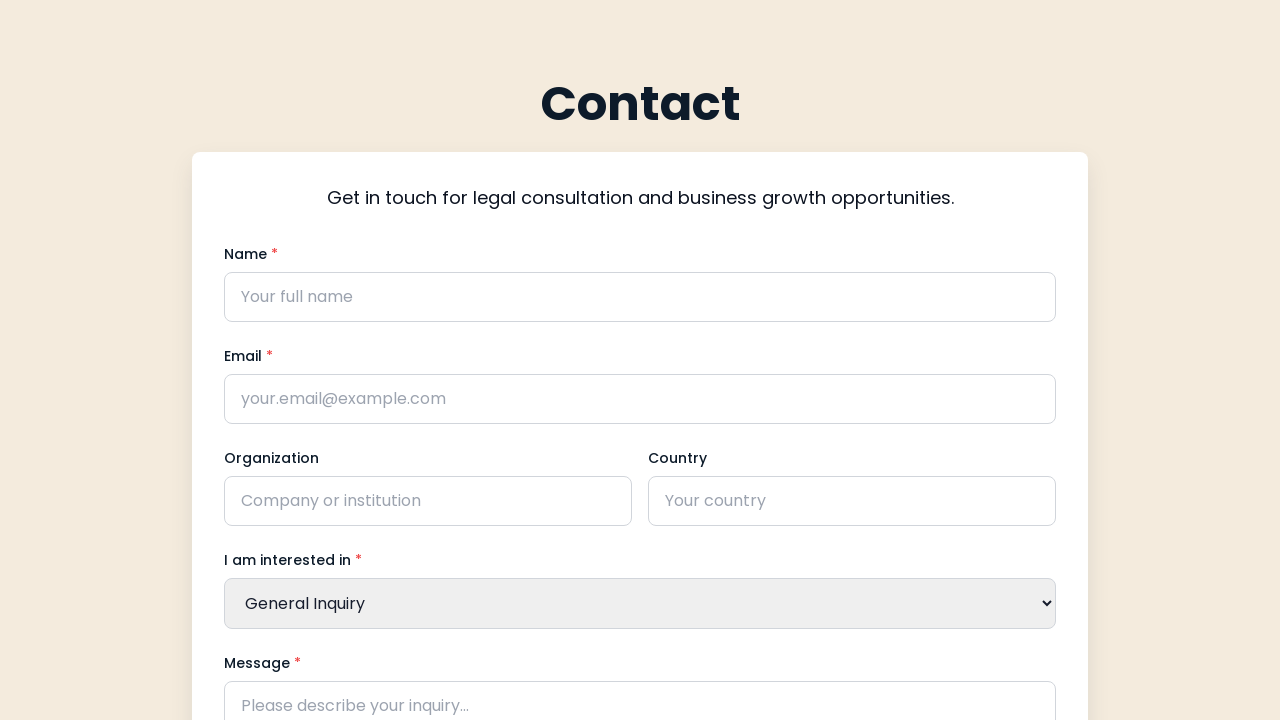